Tests keyboard key press functionality by sending SPACE and LEFT arrow keys to a target element and verifying the displayed result text shows which key was pressed

Starting URL: http://the-internet.herokuapp.com/key_presses

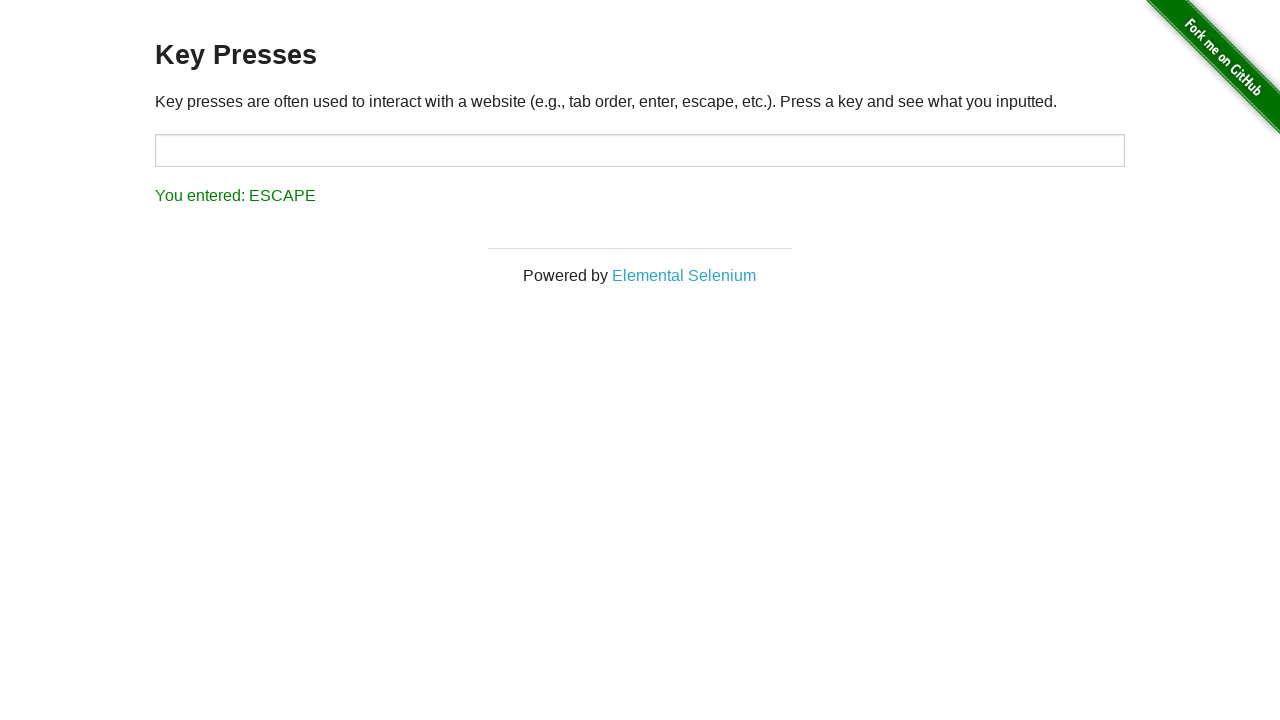

Pressed SPACE key on target element on #target
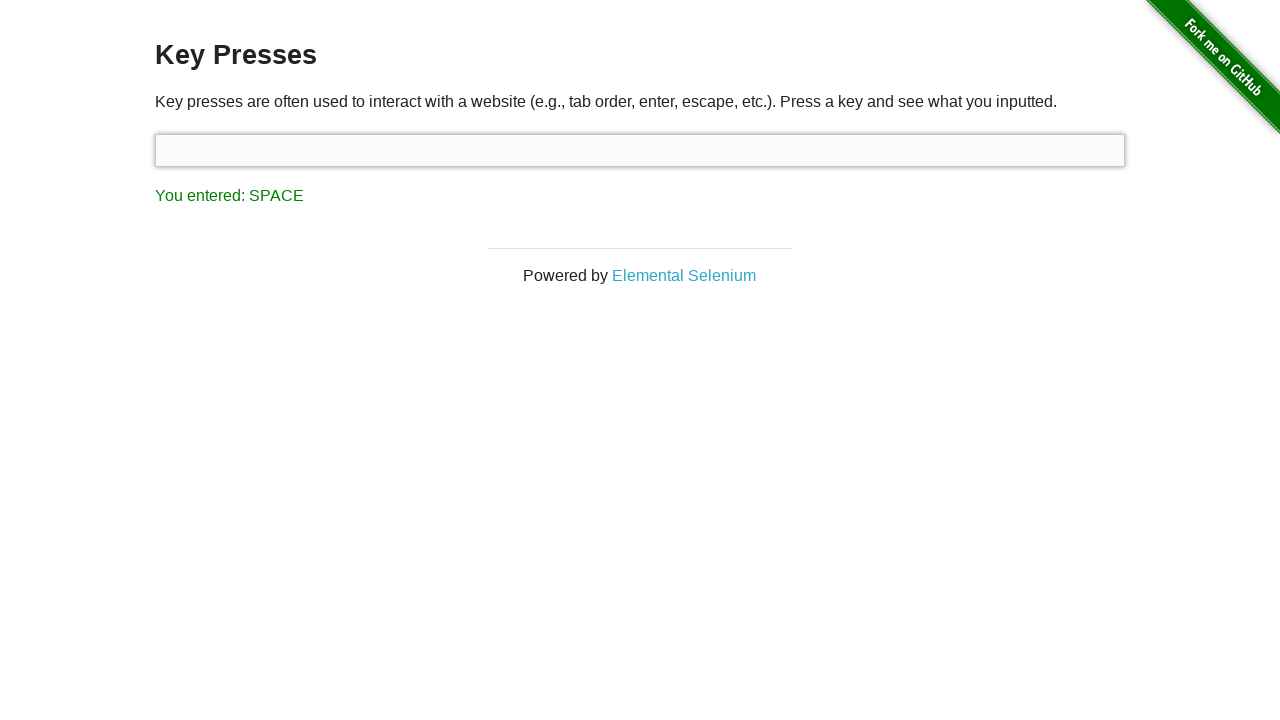

Result element loaded after SPACE key press
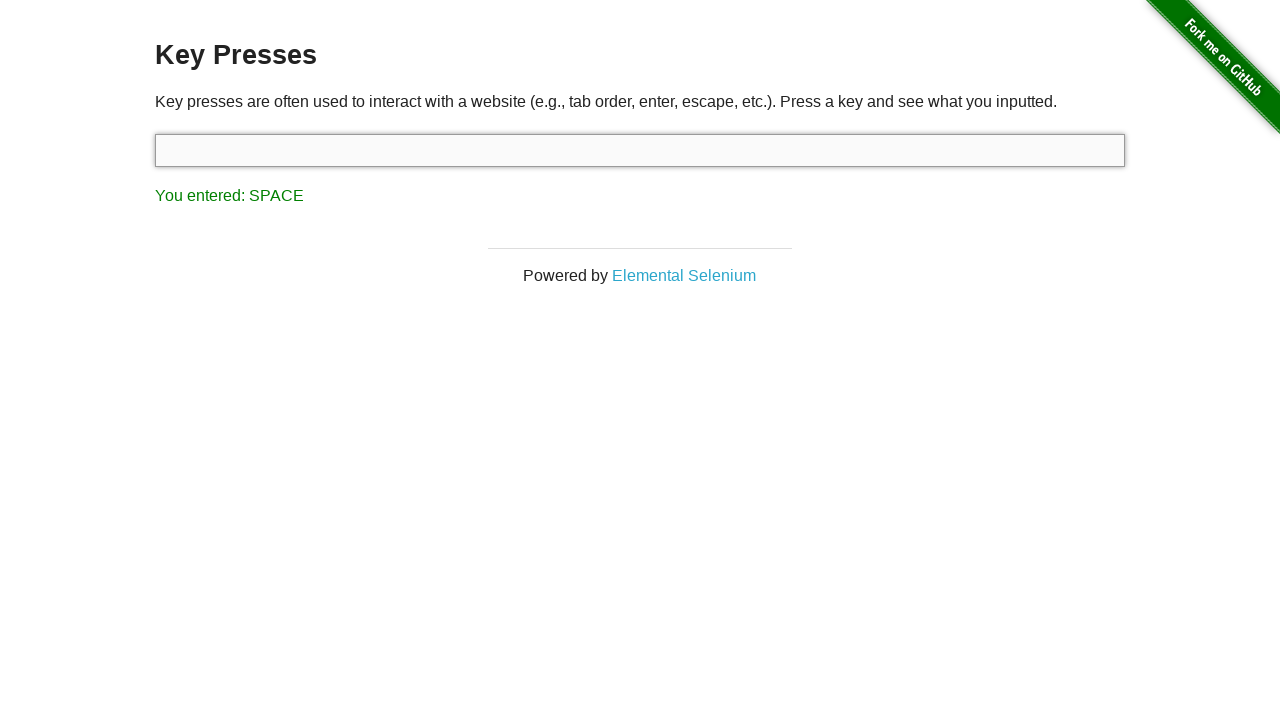

Retrieved result text content
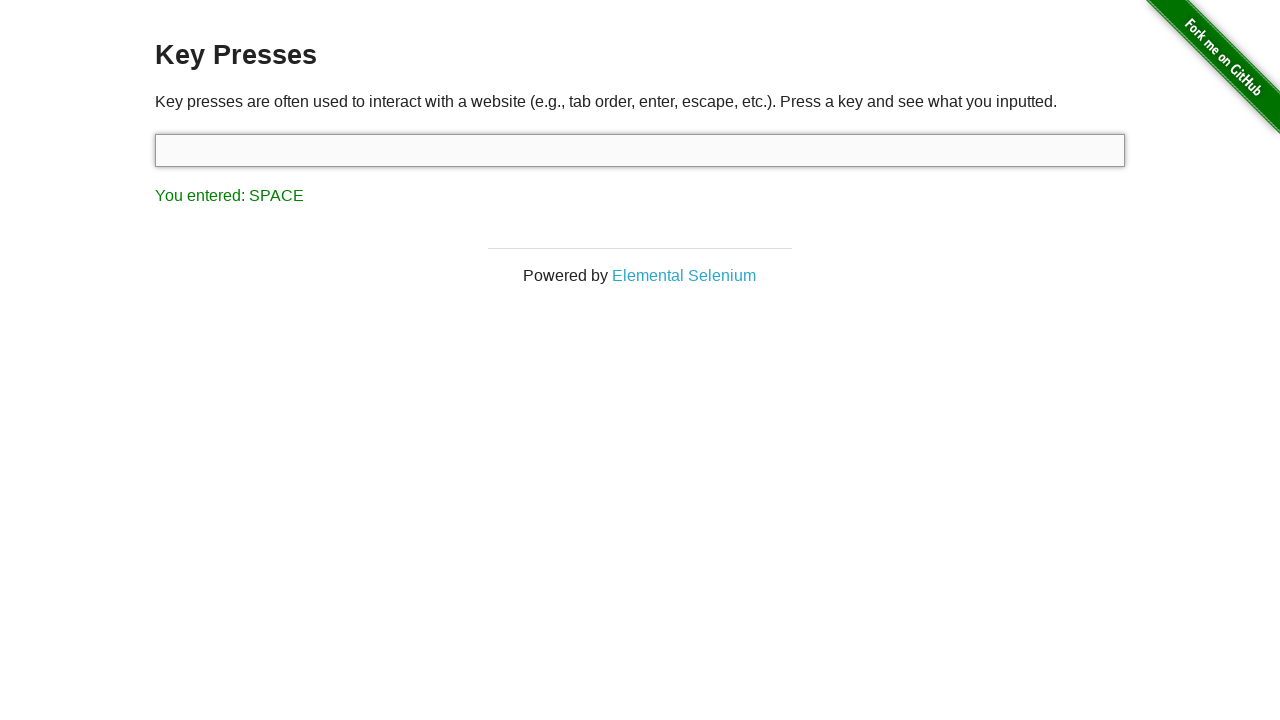

Verified result text shows 'You entered: SPACE'
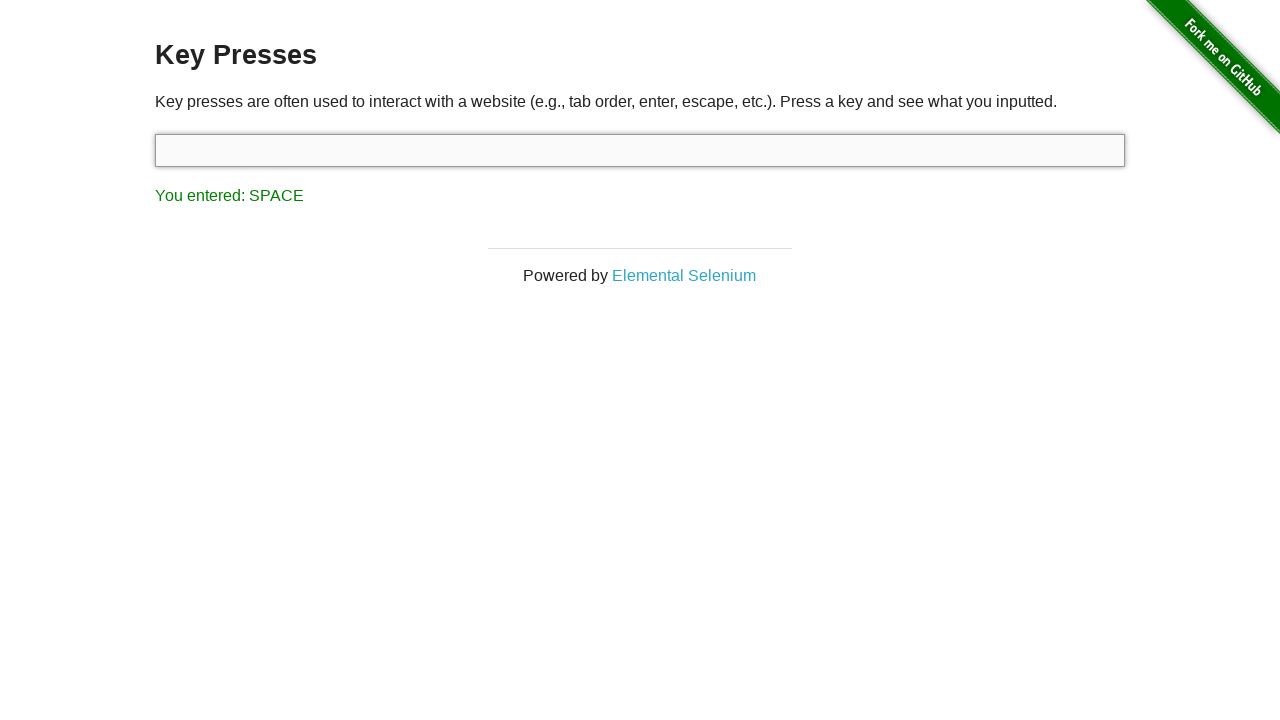

Pressed LEFT arrow key
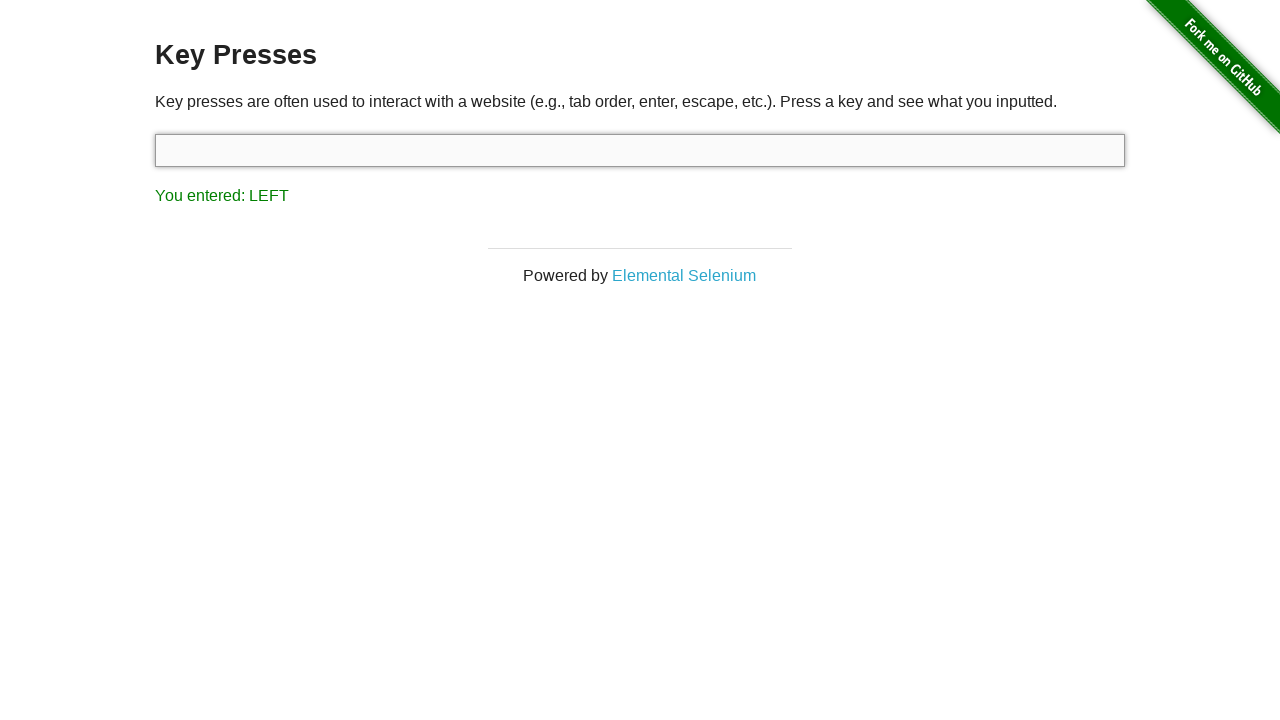

Retrieved result text content after LEFT arrow key press
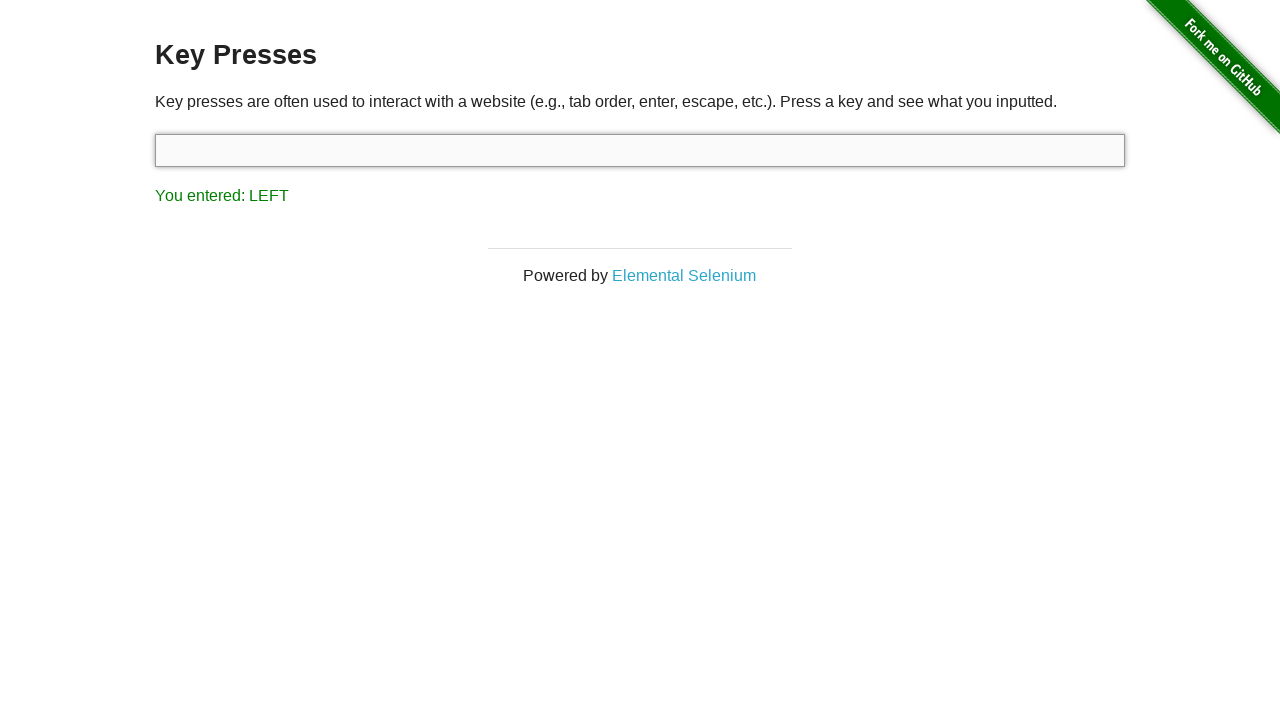

Verified result text shows 'You entered: LEFT'
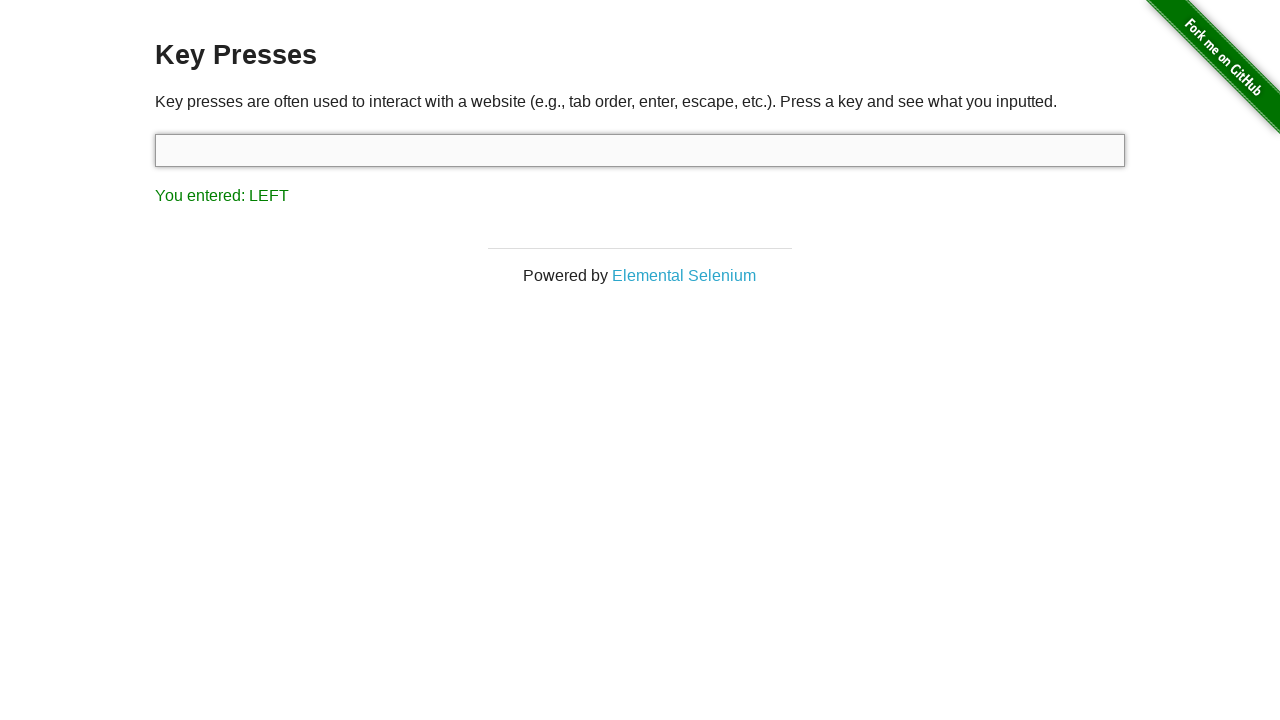

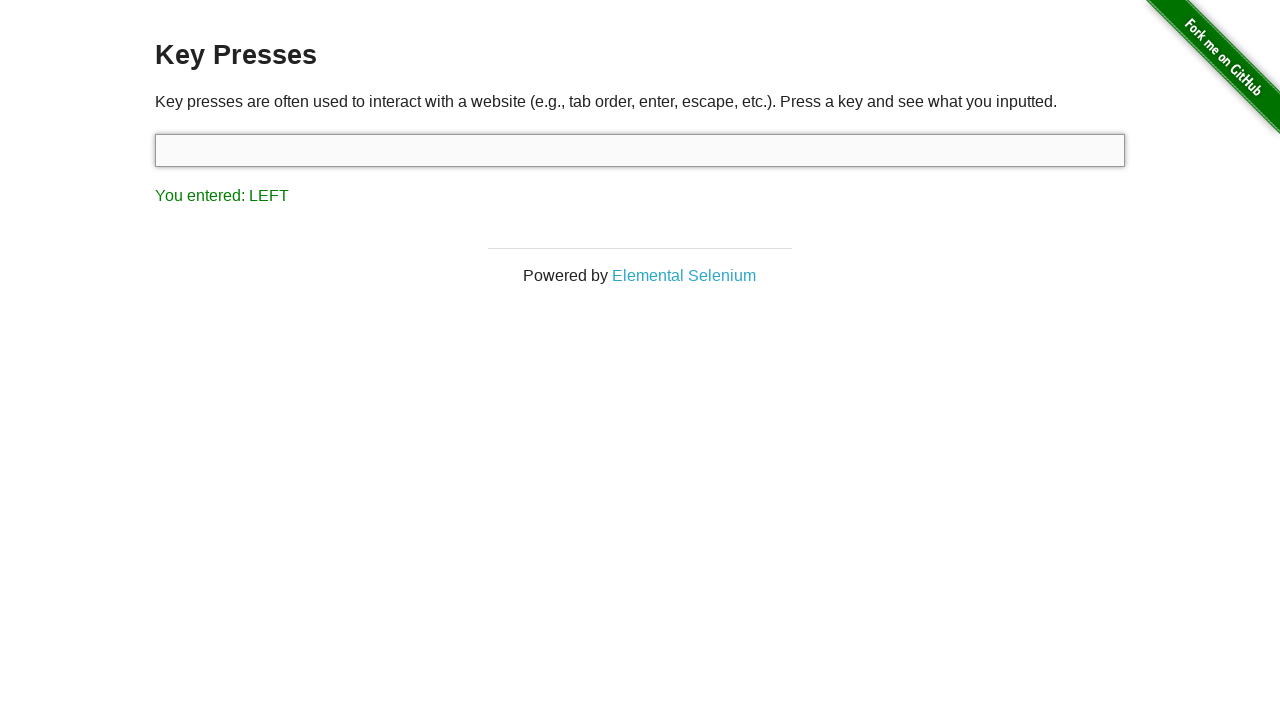